Tests the multiplication operation on calculator.net by clicking number buttons and the multiplication operator, then verifying the result is displayed

Starting URL: https://www.calculator.net

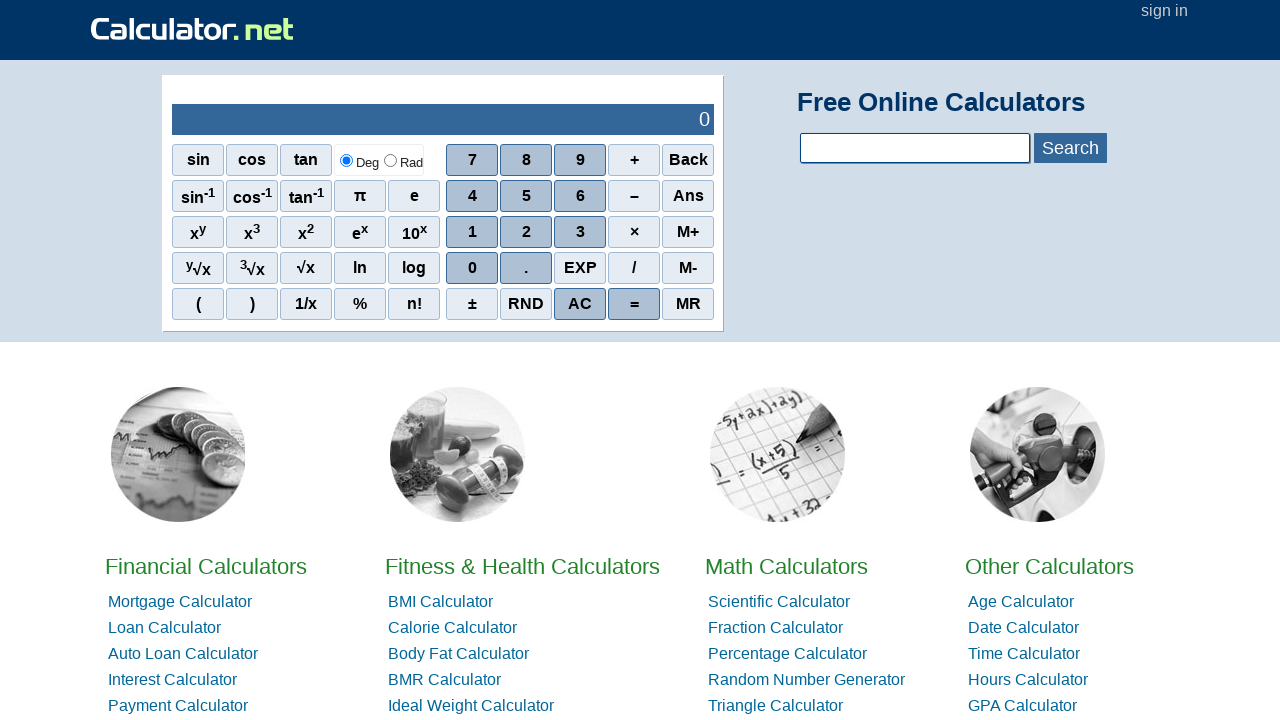

Clicked number 7 at (472, 160) on xpath=//span[.='7']
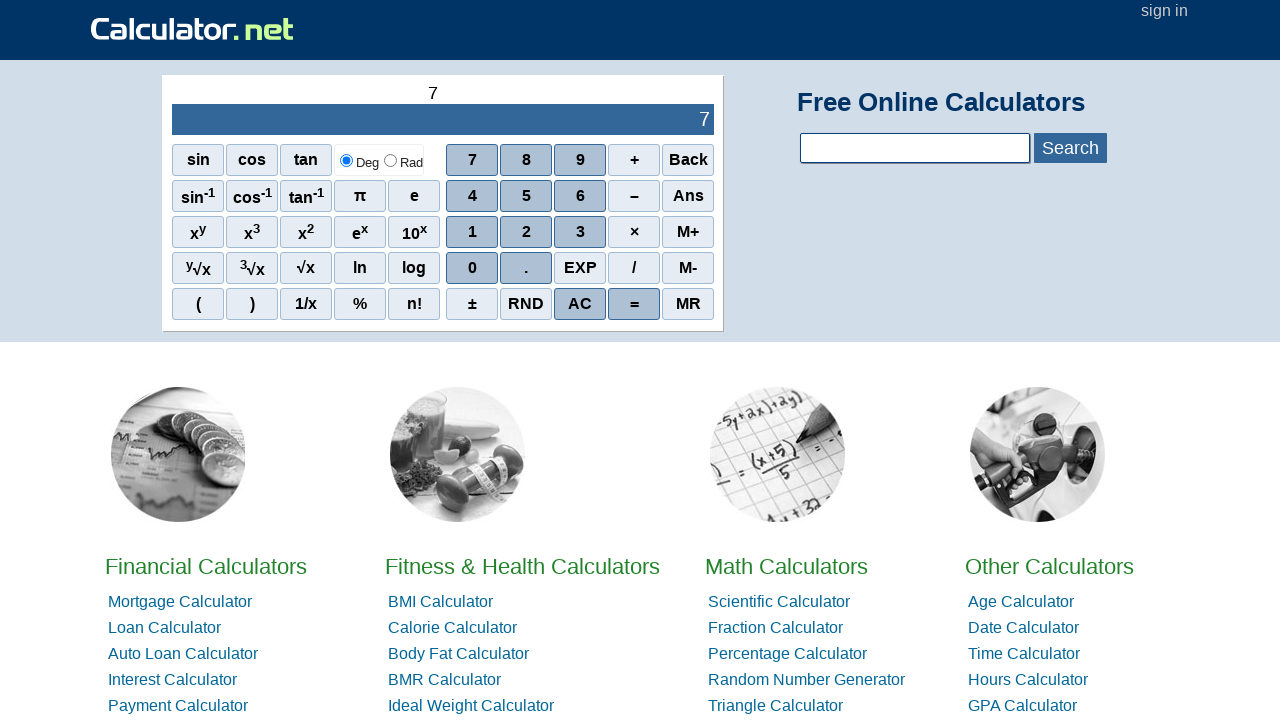

Clicked multiplication operator (×) at (634, 232) on xpath=//span[.='×']
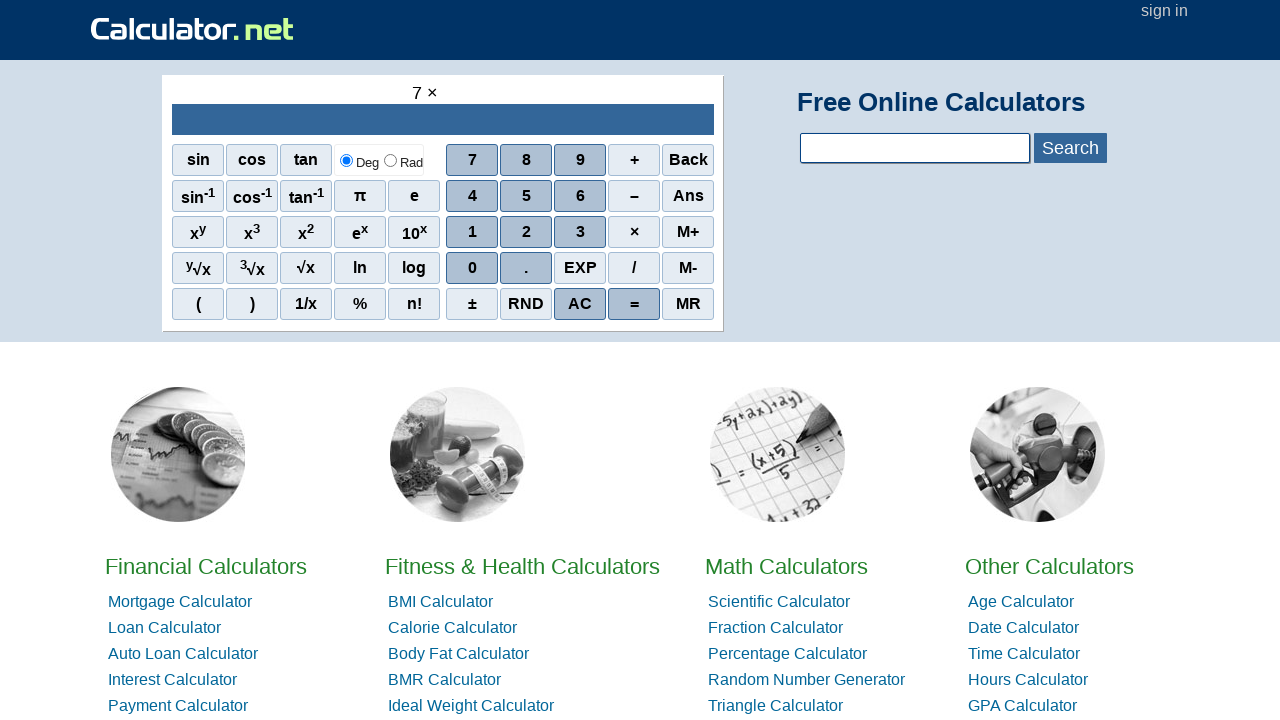

Clicked number 6 at (580, 196) on xpath=//span[.='6']
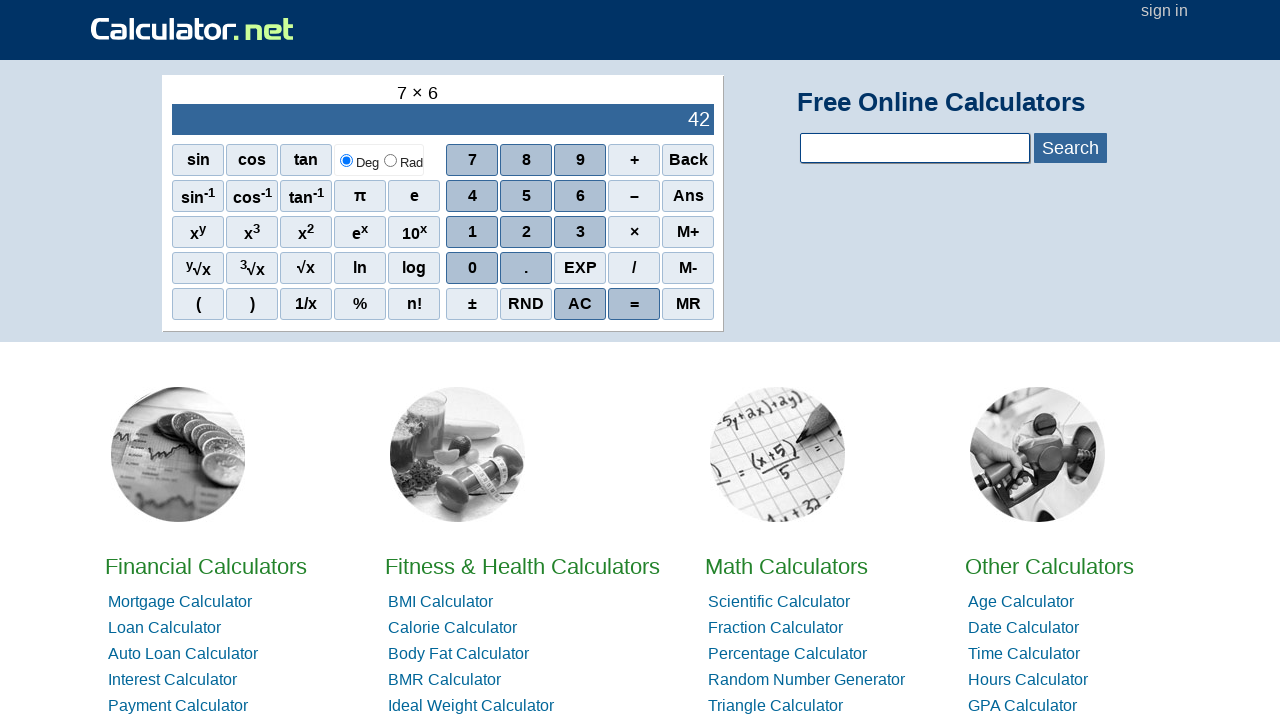

Result display element loaded
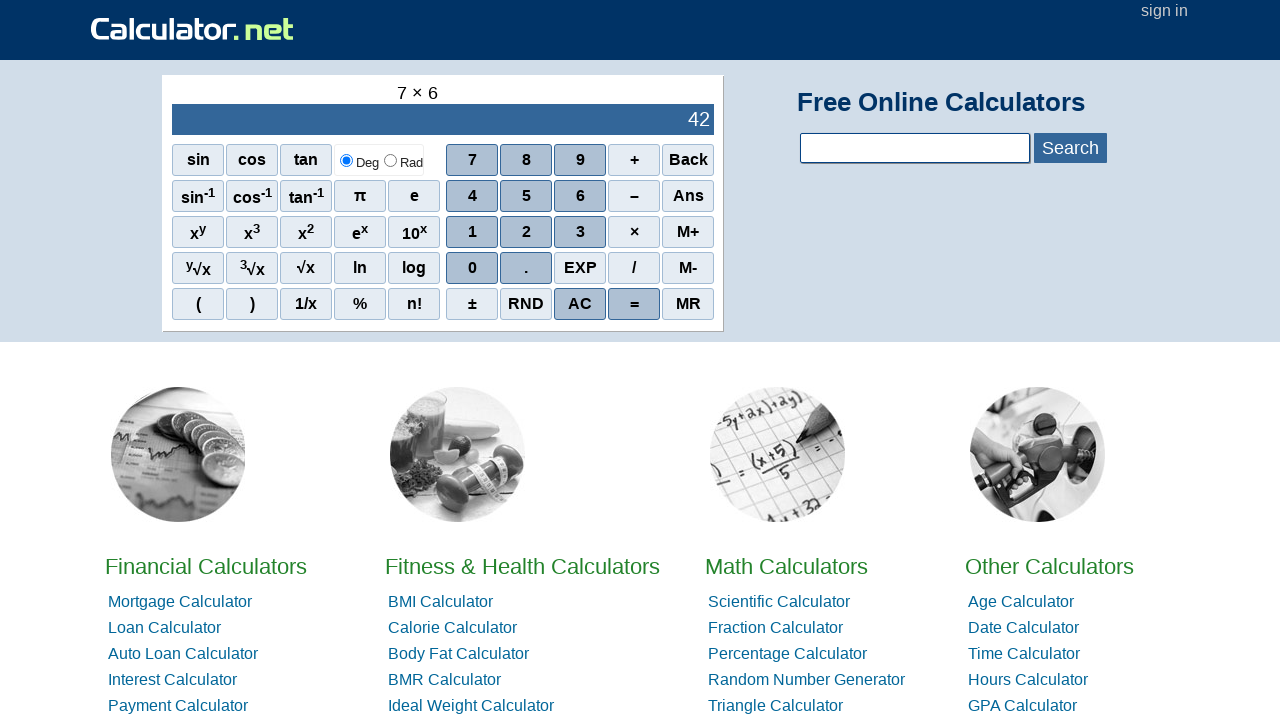

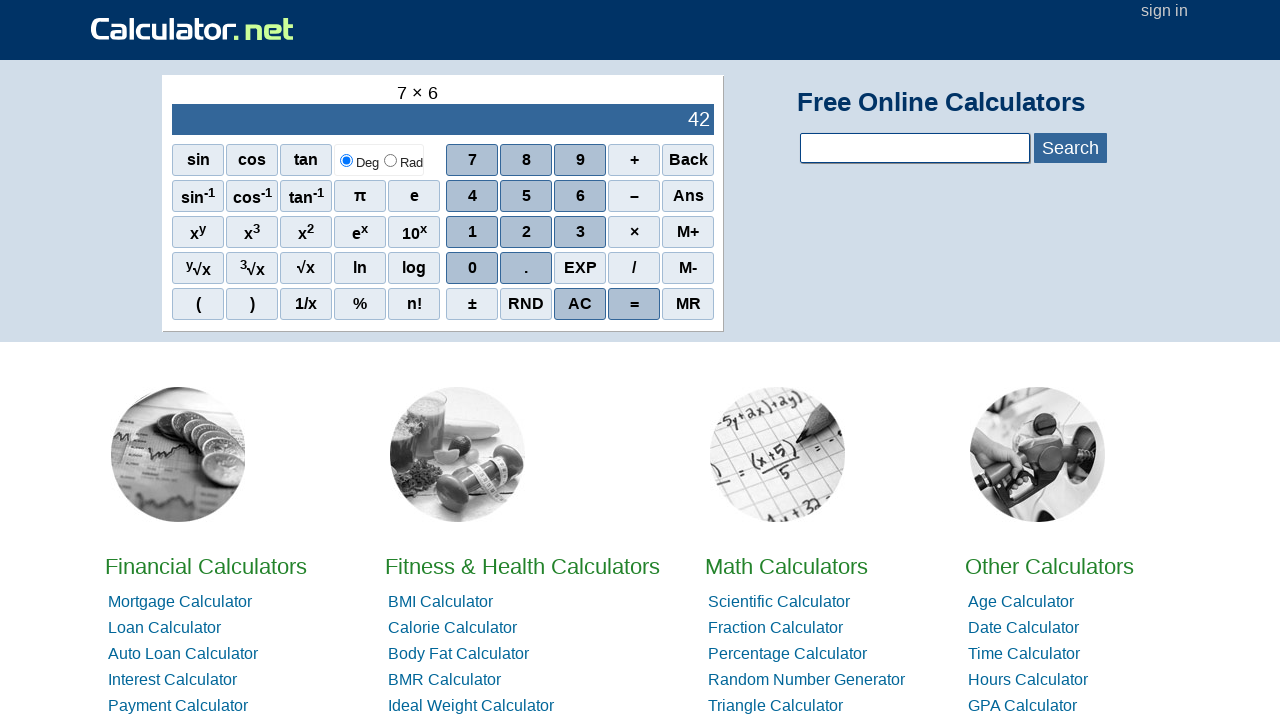